Tests navigation to the API documentation page.

Starting URL: https://playwright.dev/

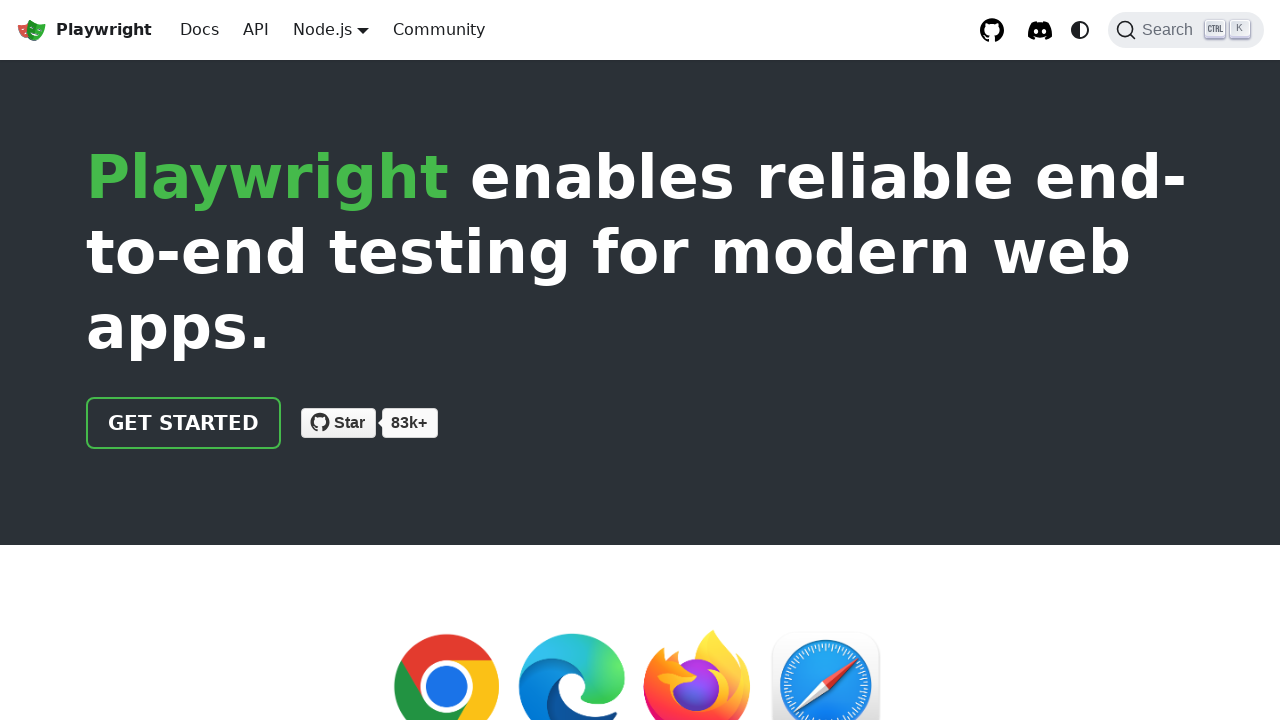

Clicked on API documentation link at (256, 30) on a[href="/docs/api/class-playwright"]
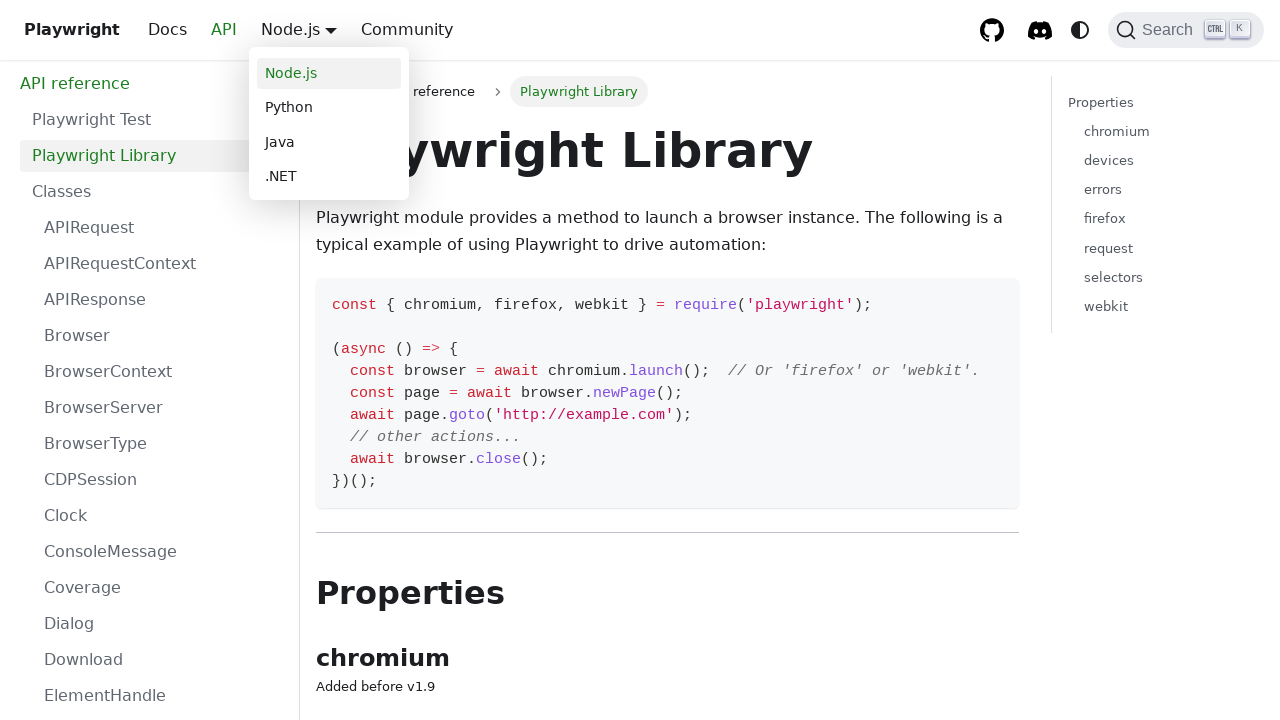

API documentation page loaded with heading visible
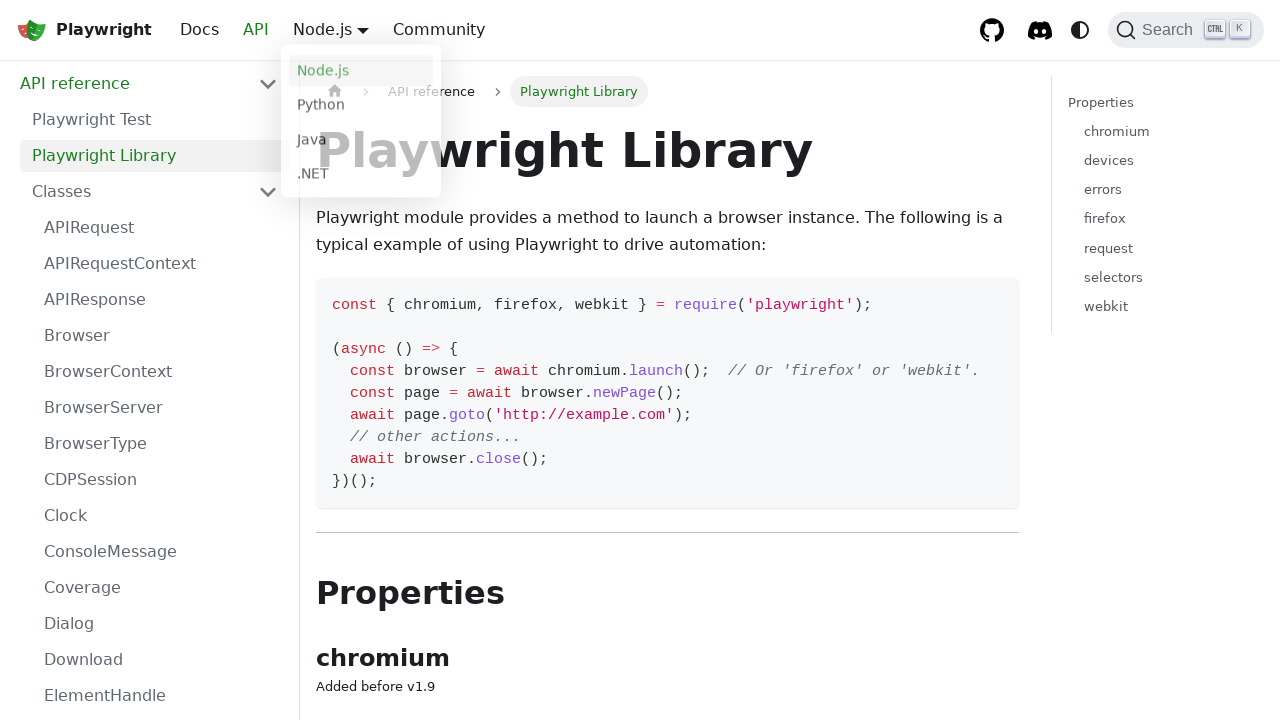

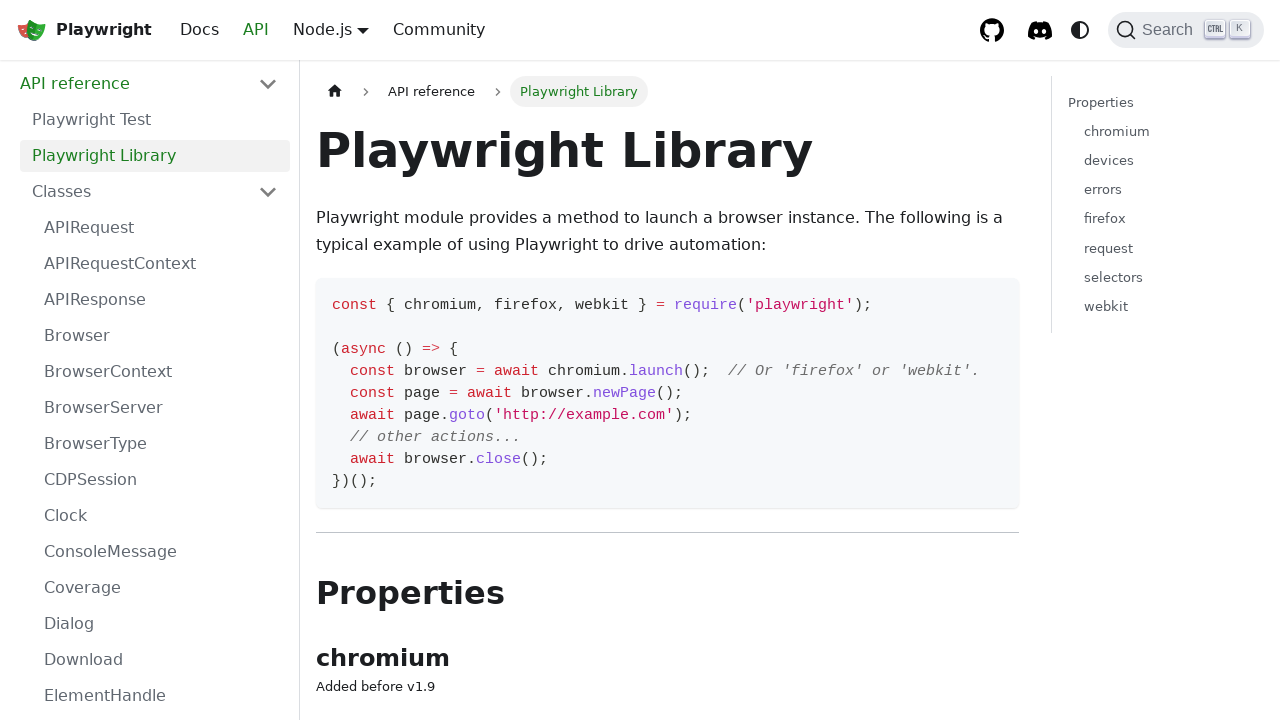